Tests an e-commerce vegetable shopping flow by searching for products containing "ber", adding them to cart, proceeding to checkout, applying a promo code, and verifying the discount and total amounts.

Starting URL: https://rahulshettyacademy.com/seleniumPractise/#/

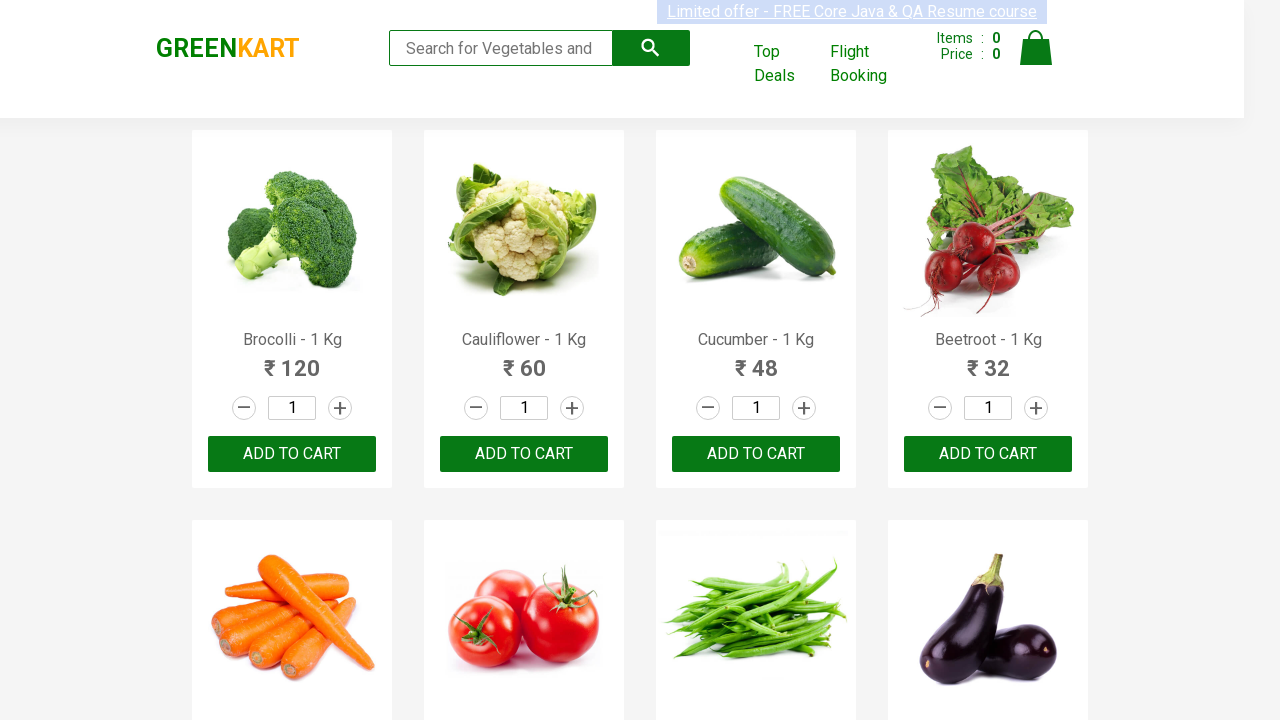

Filled search field with 'ber' to find vegetable products on input.search-keyword
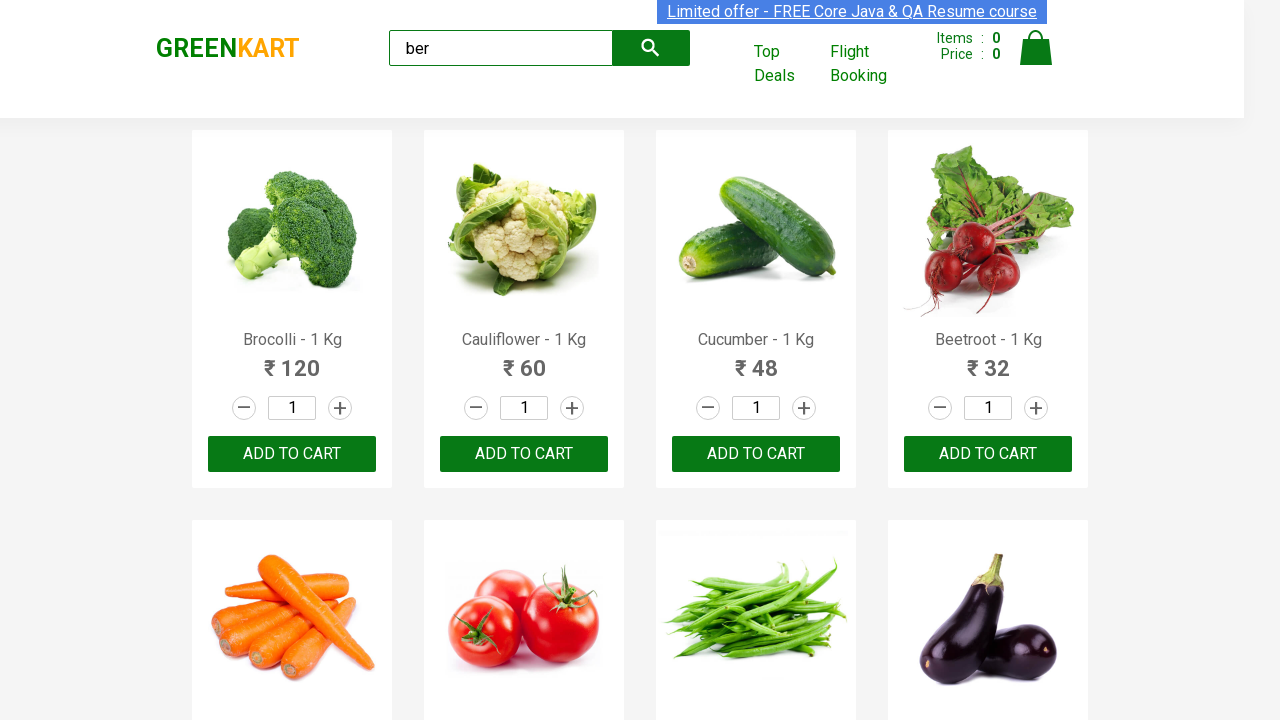

Waited for search results to load
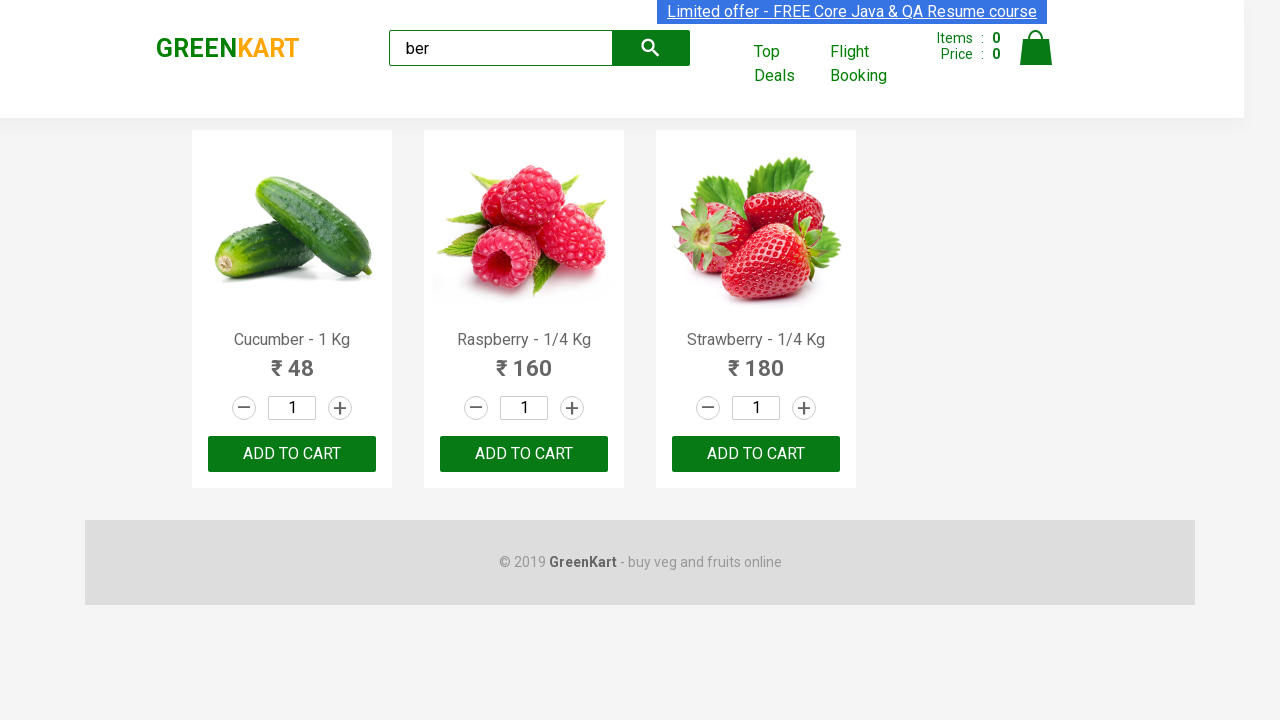

Clicked 'Add to Cart' button for product 1 at (292, 454) on xpath=//div[@class='product-action']/button >> nth=0
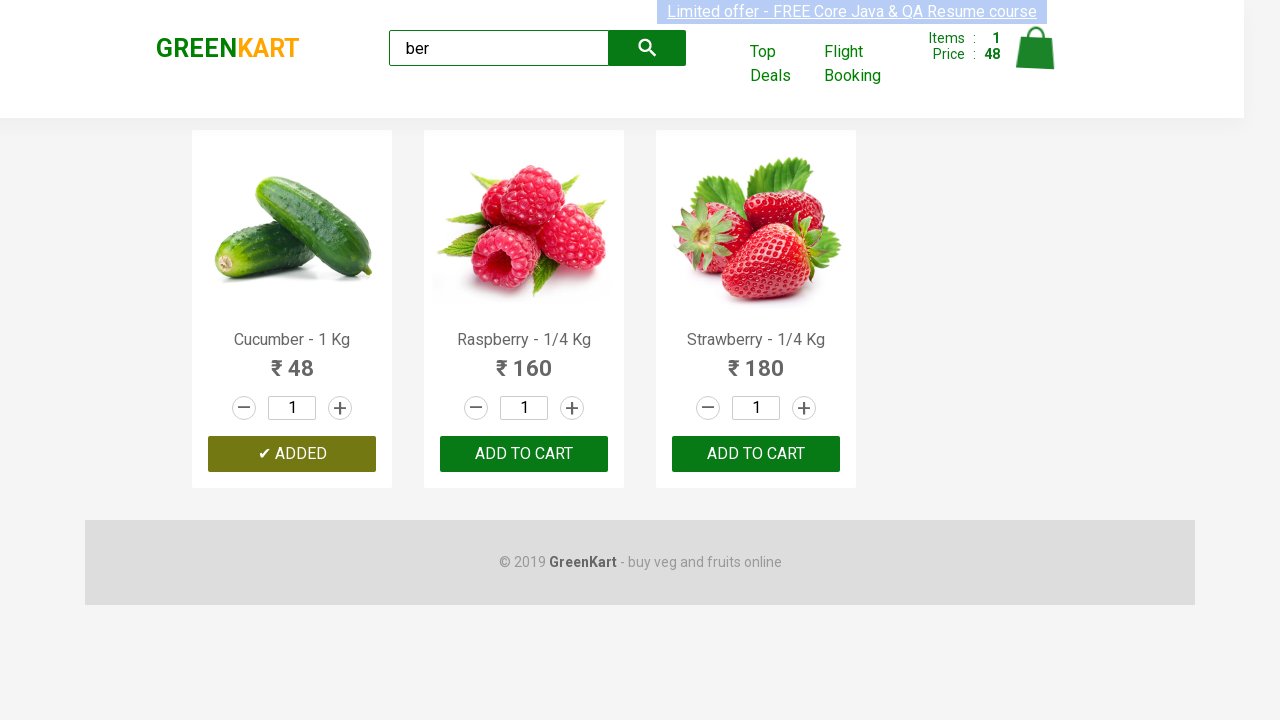

Clicked 'Add to Cart' button for product 2 at (524, 454) on xpath=//div[@class='product-action']/button >> nth=1
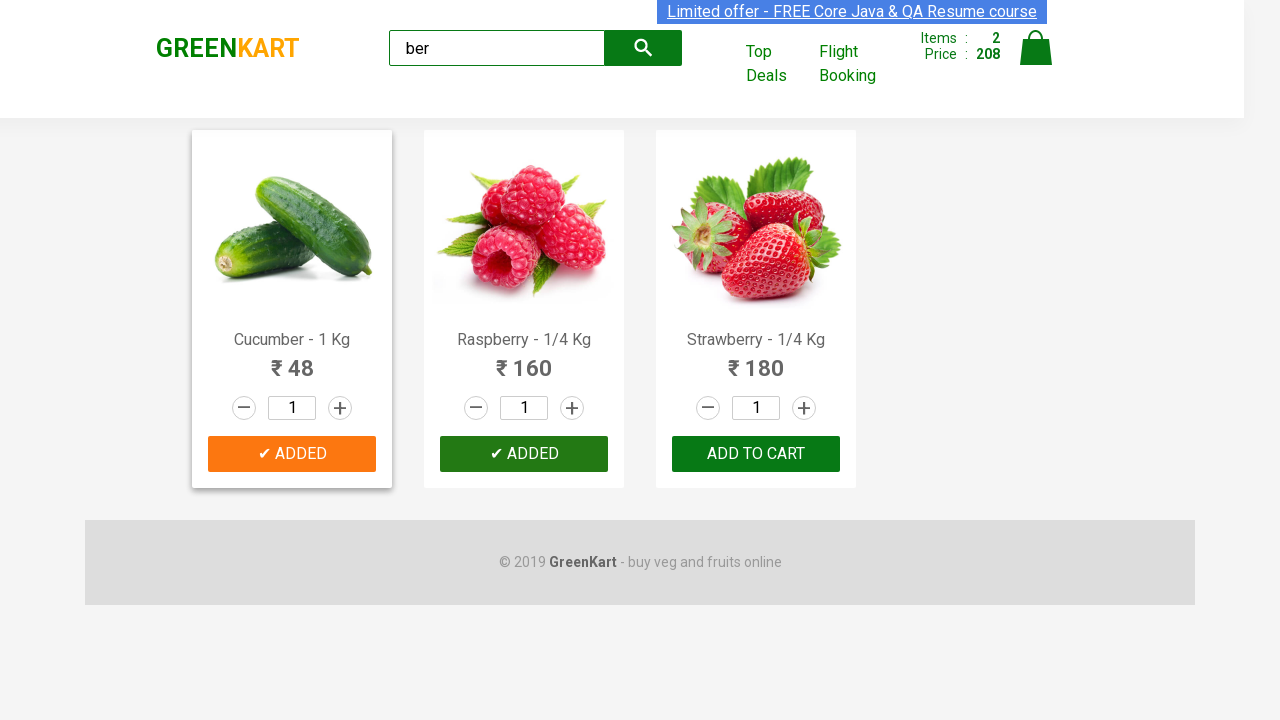

Clicked 'Add to Cart' button for product 3 at (756, 454) on xpath=//div[@class='product-action']/button >> nth=2
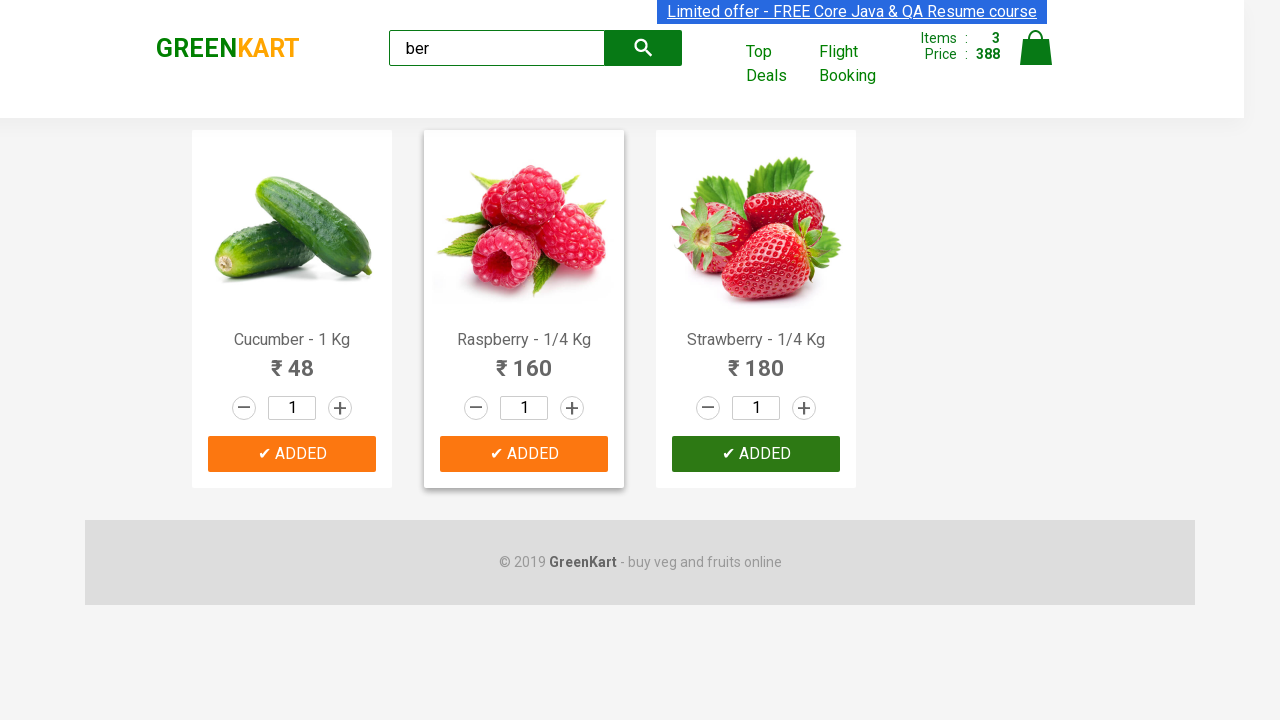

Clicked on cart icon to view shopping cart at (1036, 48) on img[alt='Cart']
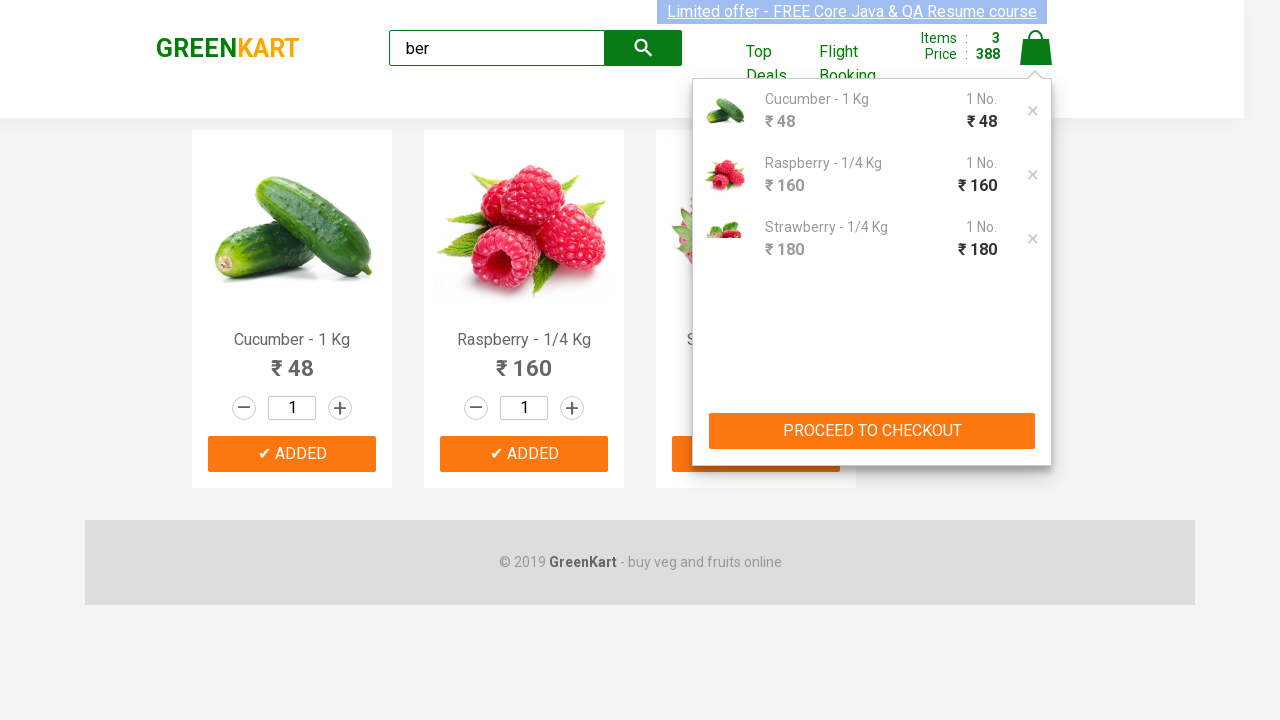

Clicked 'PROCEED TO CHECKOUT' button at (872, 431) on xpath=//button[text()='PROCEED TO CHECKOUT']
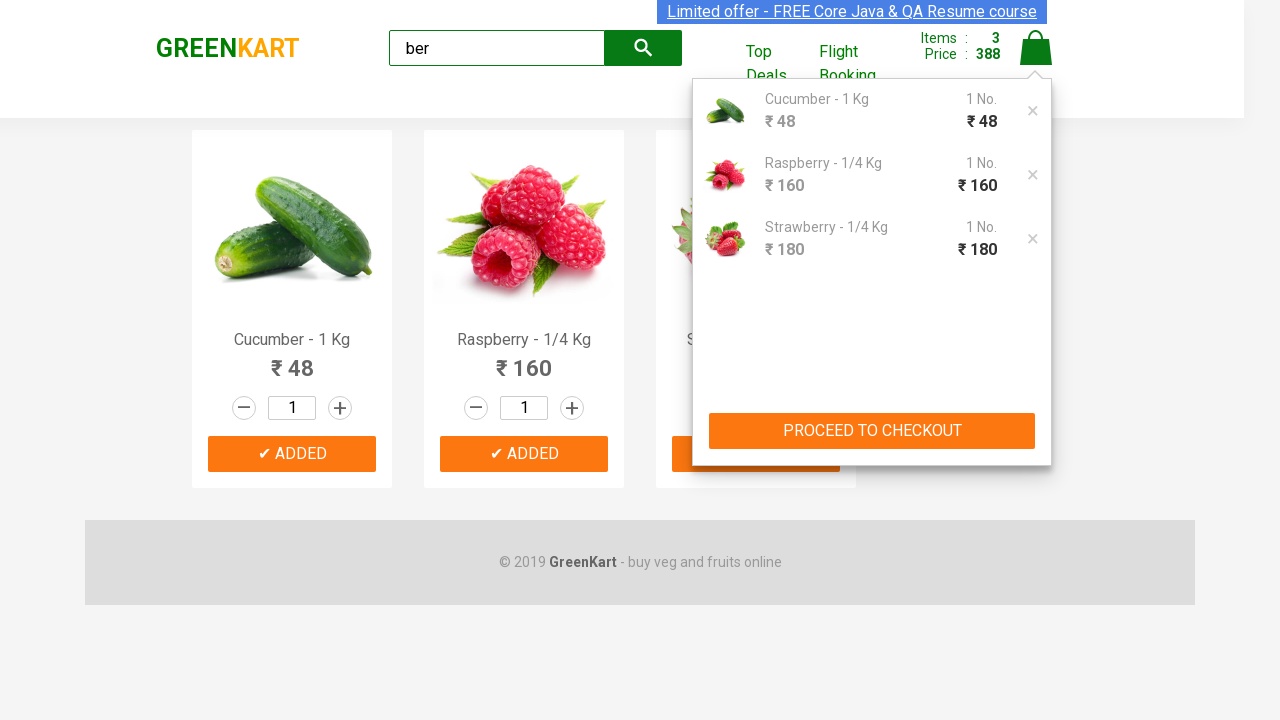

Promo code input field is now visible
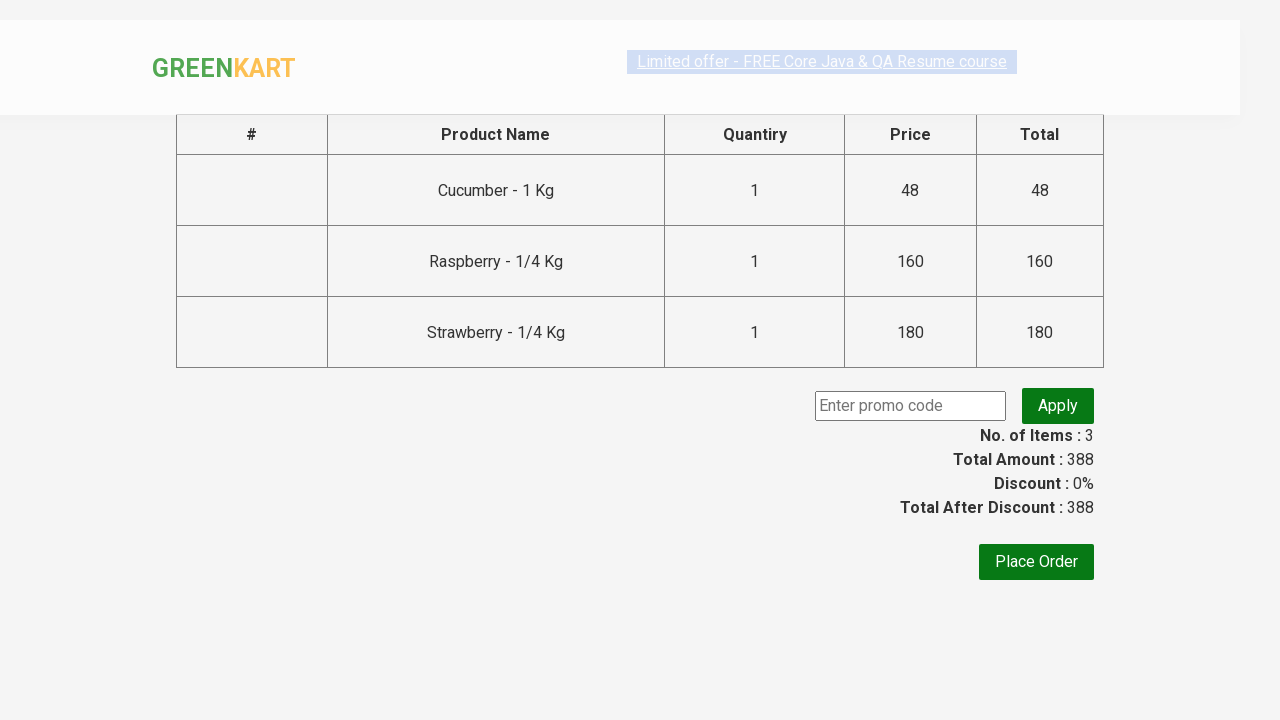

Entered promo code 'rahulshettyacademy' on .promoCode
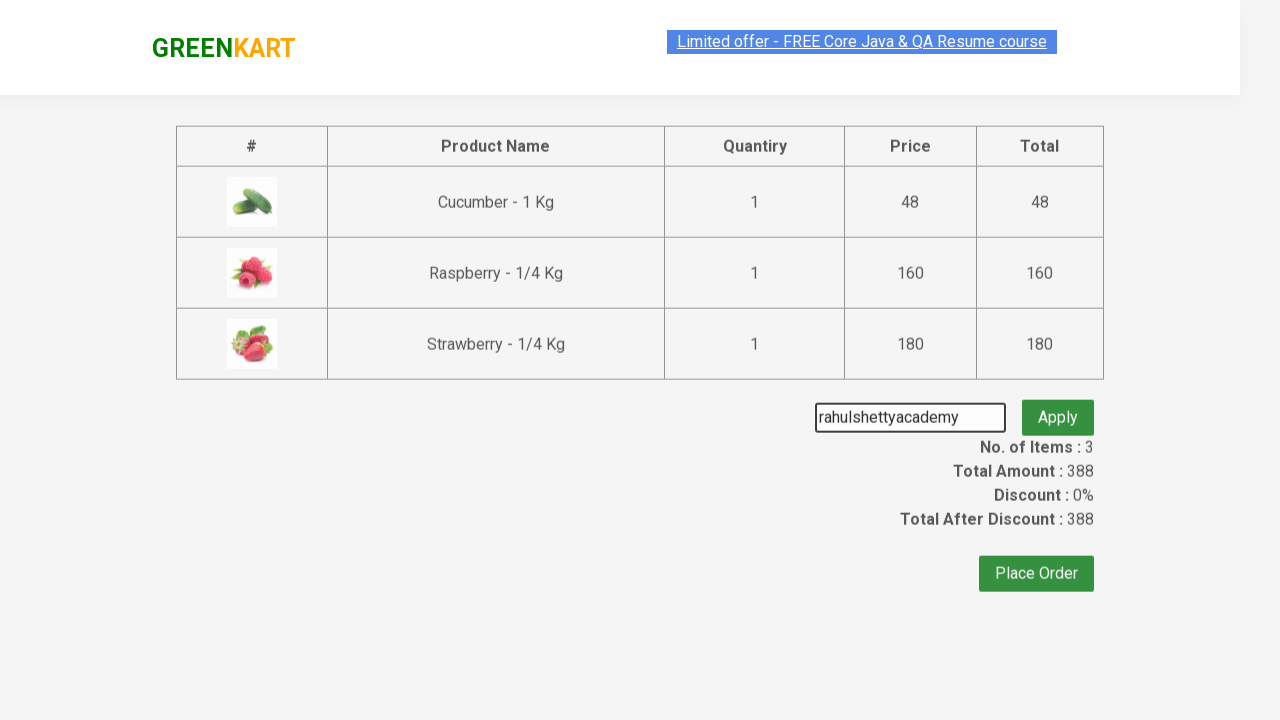

Clicked 'Apply' button to apply the promo code at (1058, 406) on .promoBtn
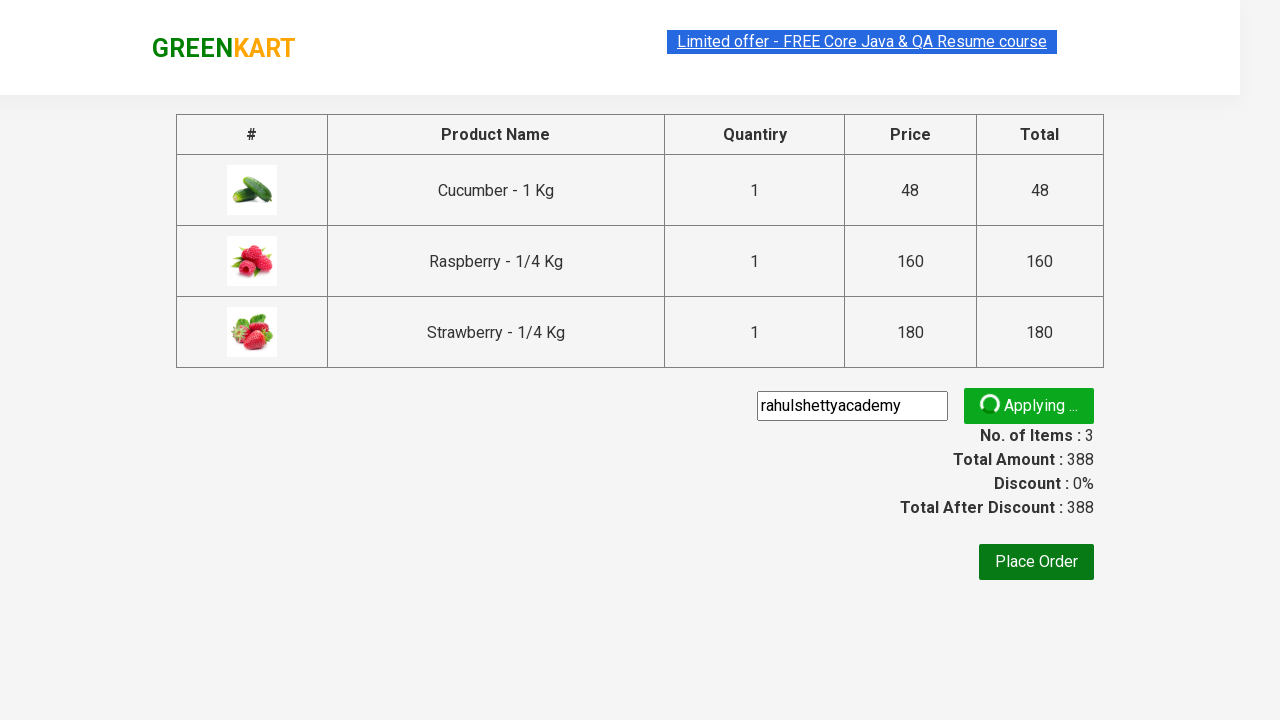

Promo discount confirmation message appeared
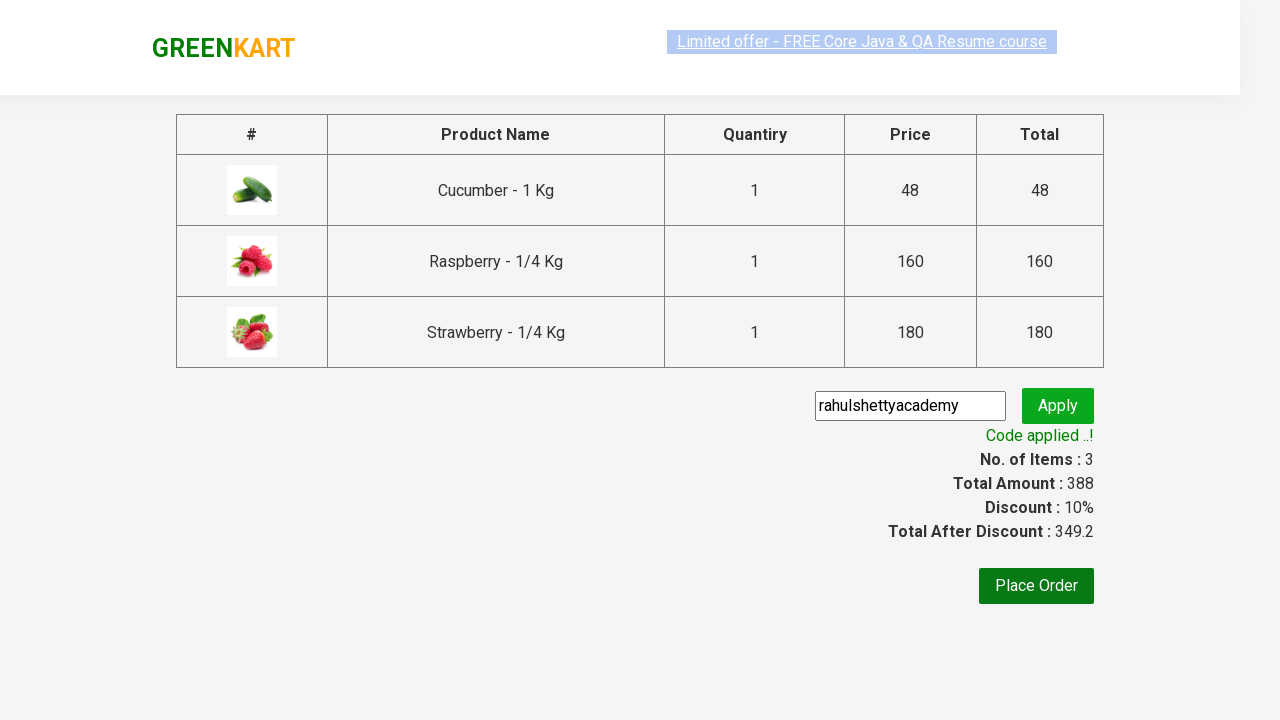

Total amount element is now visible with discounted price
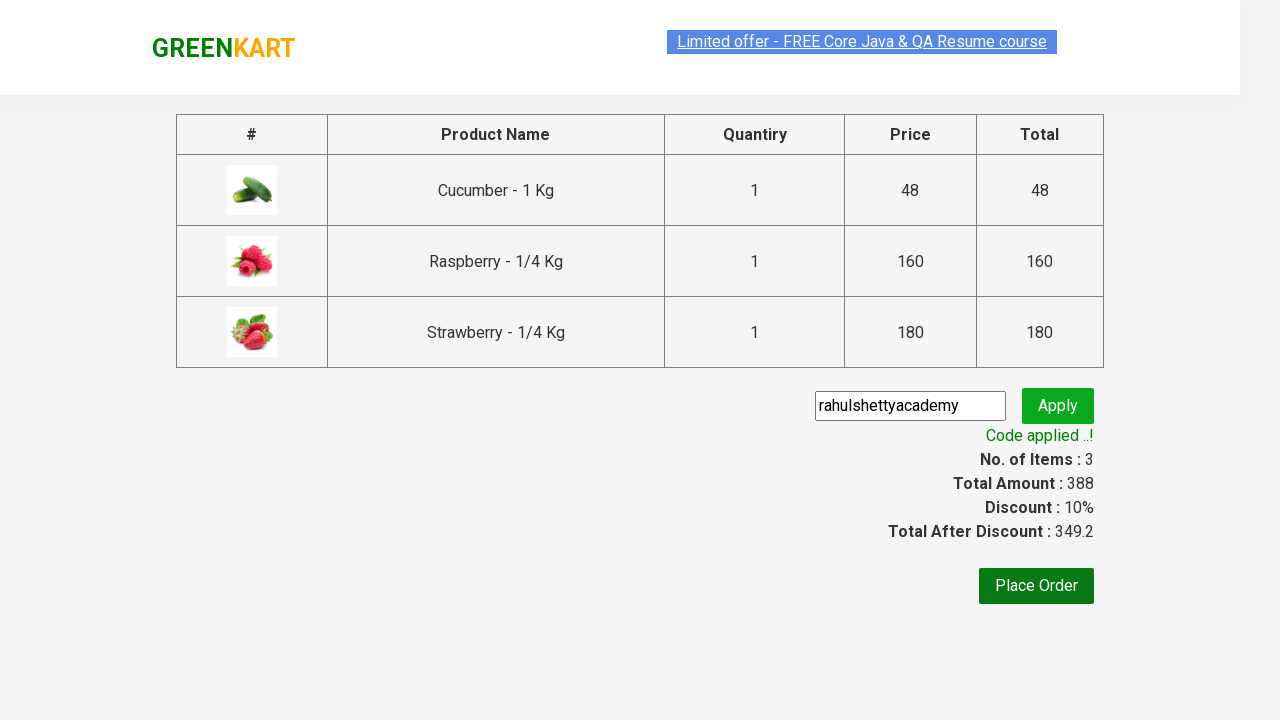

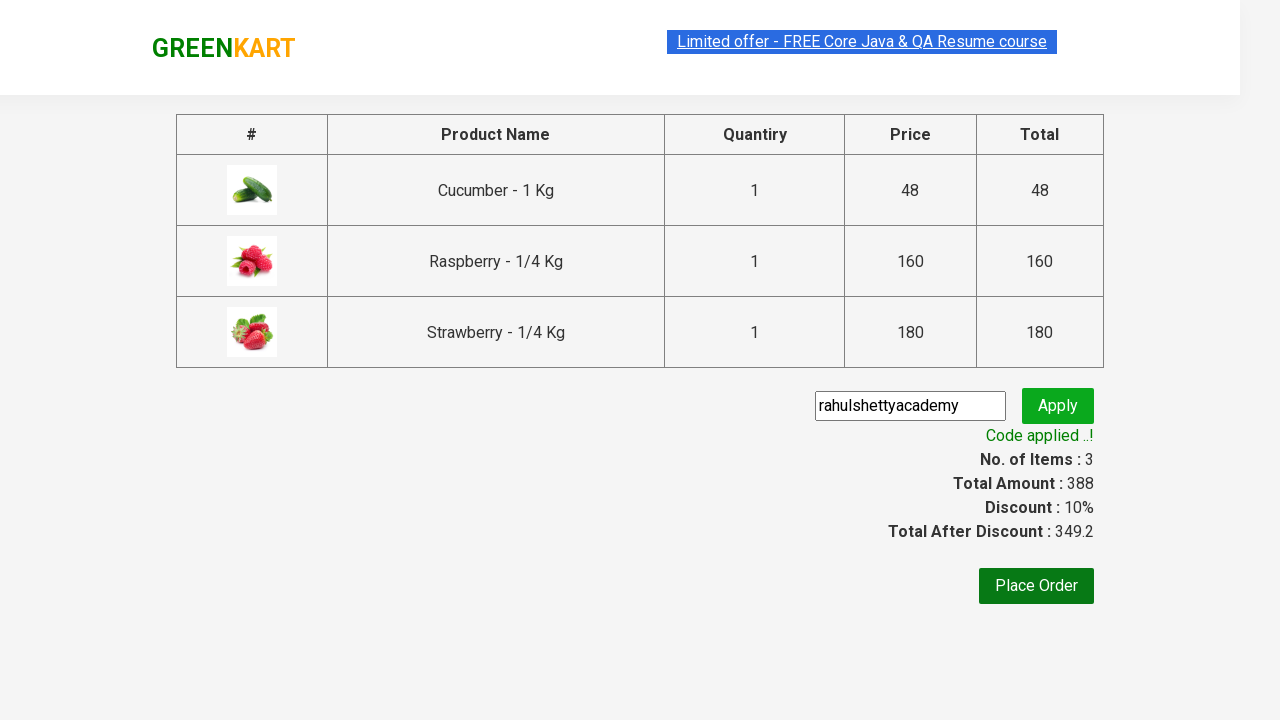